Tests alert popup handling by triggering alerts and accepting them using both ID and XPath selectors

Starting URL: https://demoqa.com/alerts

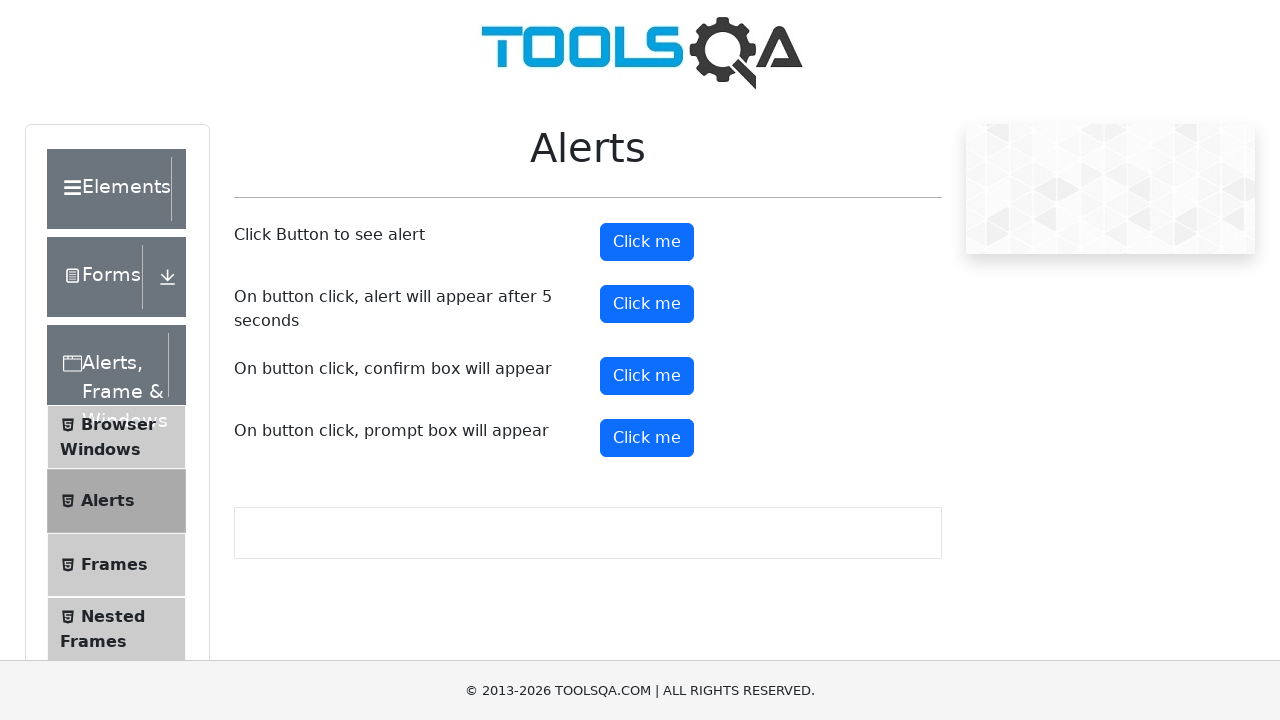

Clicked alert button using ID selector to trigger first alert at (647, 242) on #alertButton
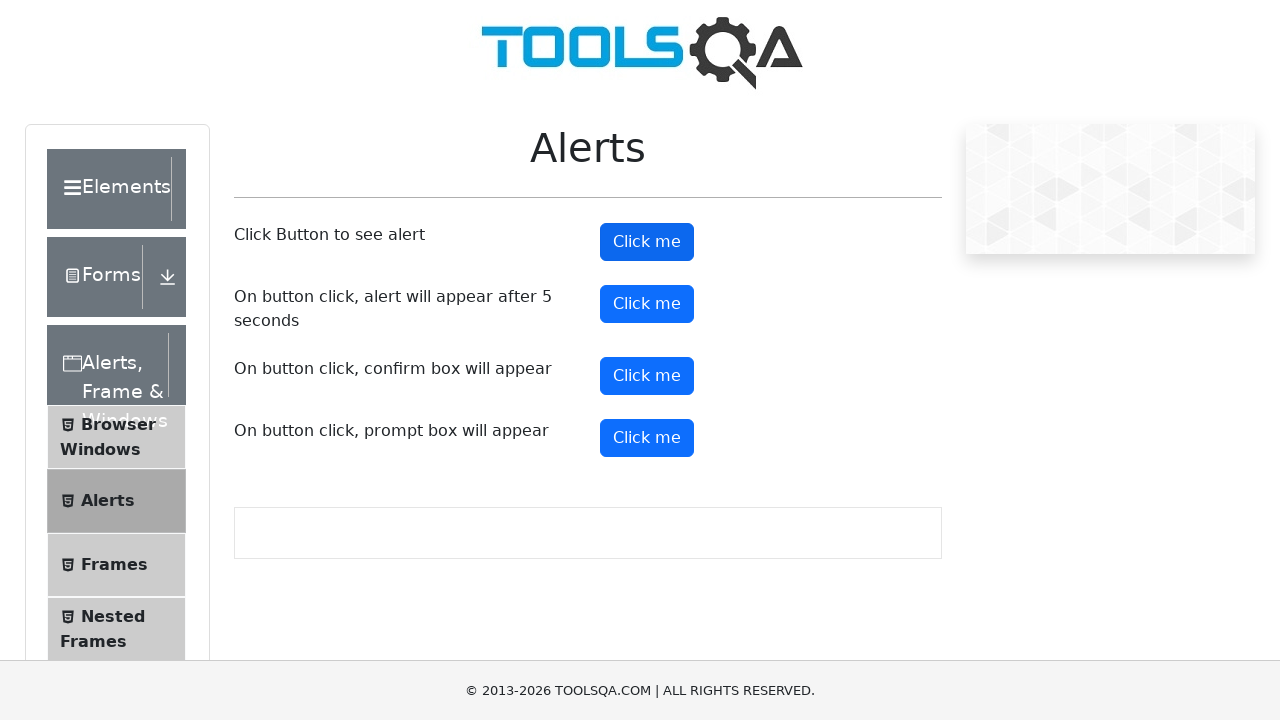

Set up dialog handler to automatically accept alerts
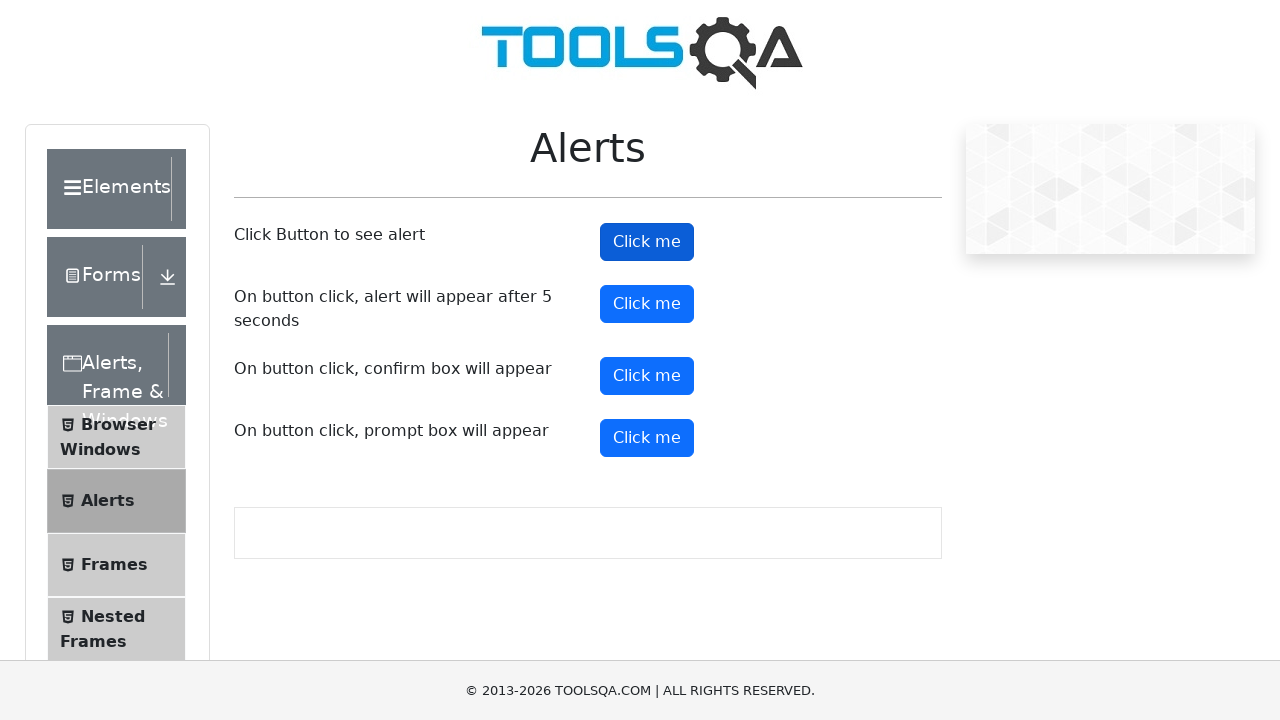

Waited 1 second for first alert to be processed
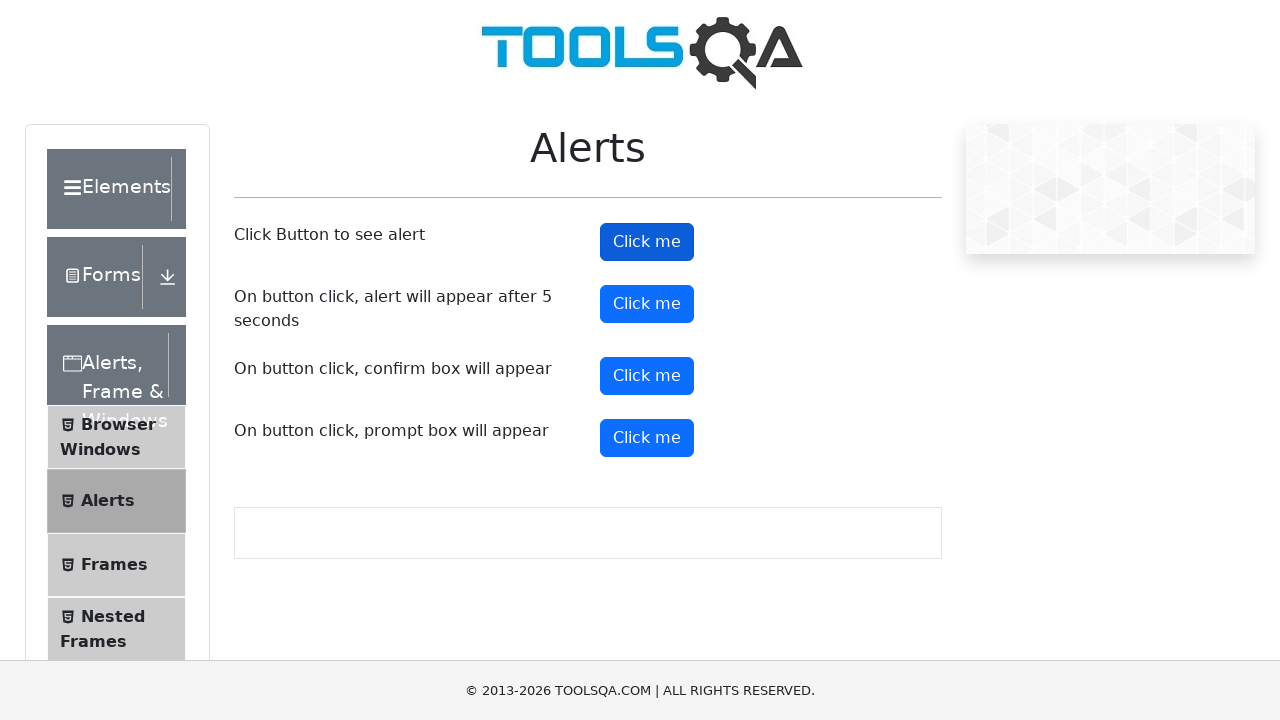

Clicked alert button using XPath selector to trigger second alert at (647, 242) on xpath=//*[@id='alertButton']
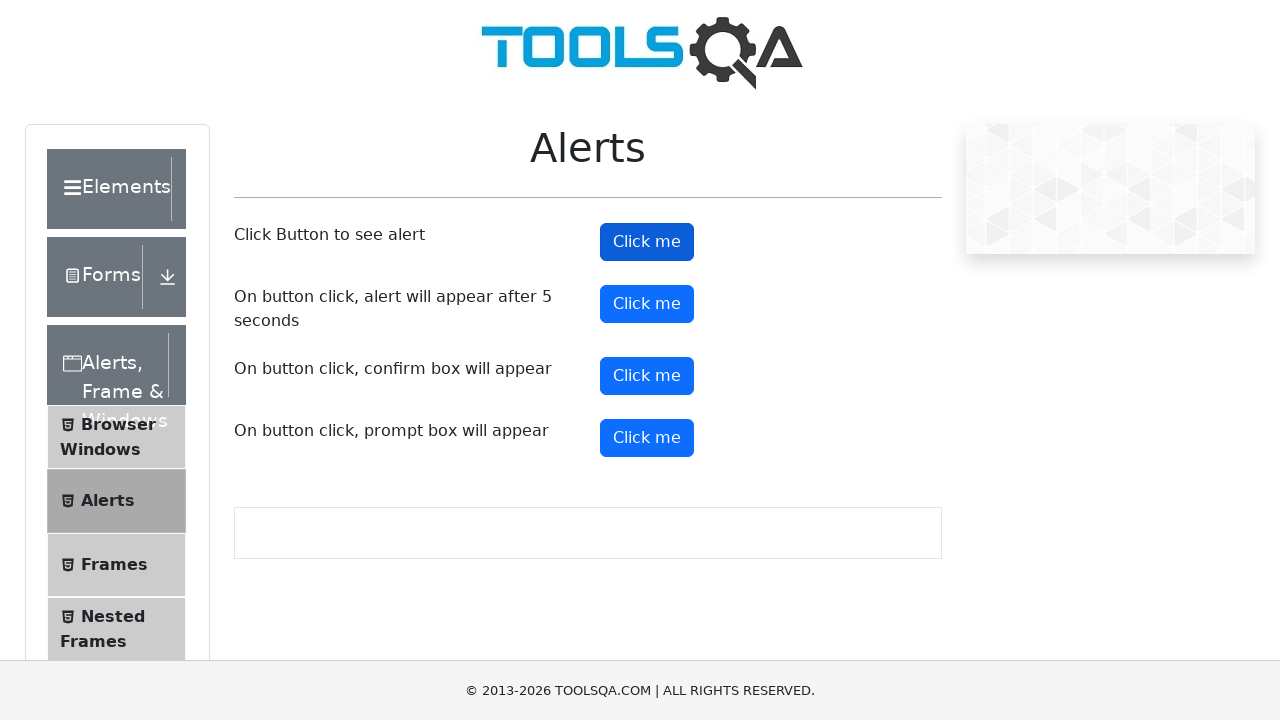

Waited 1 second for second alert to be processed
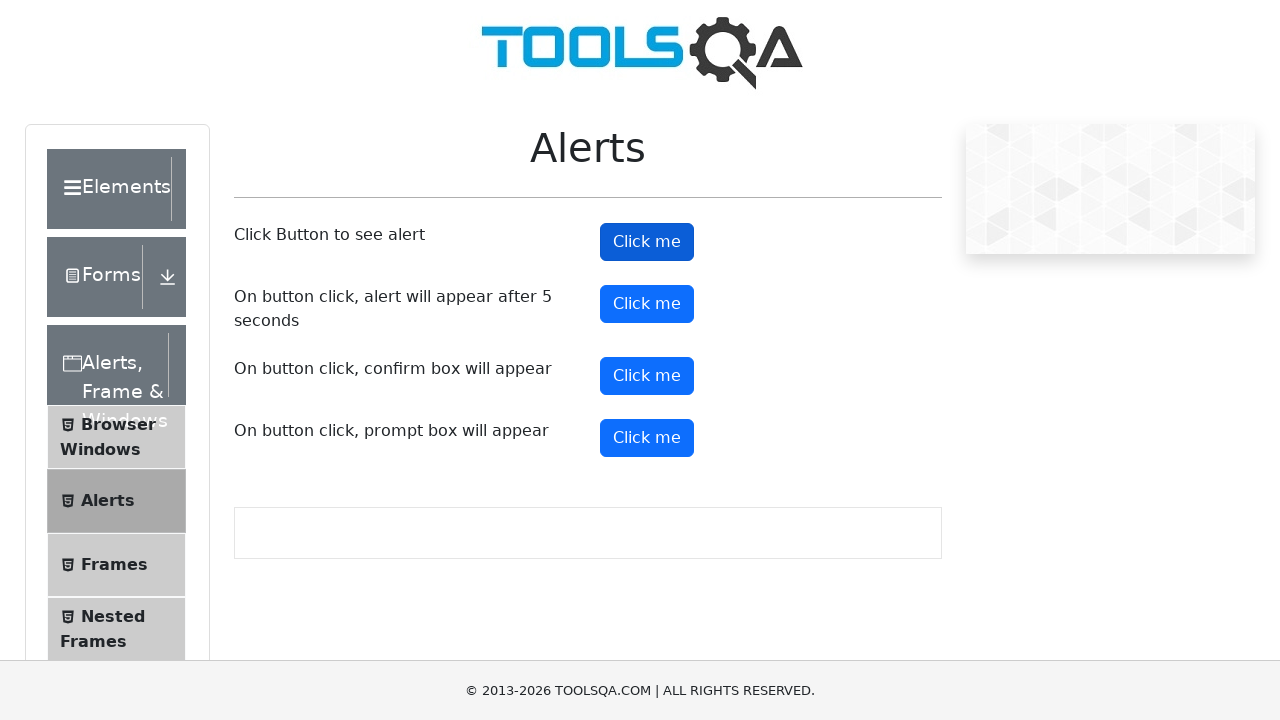

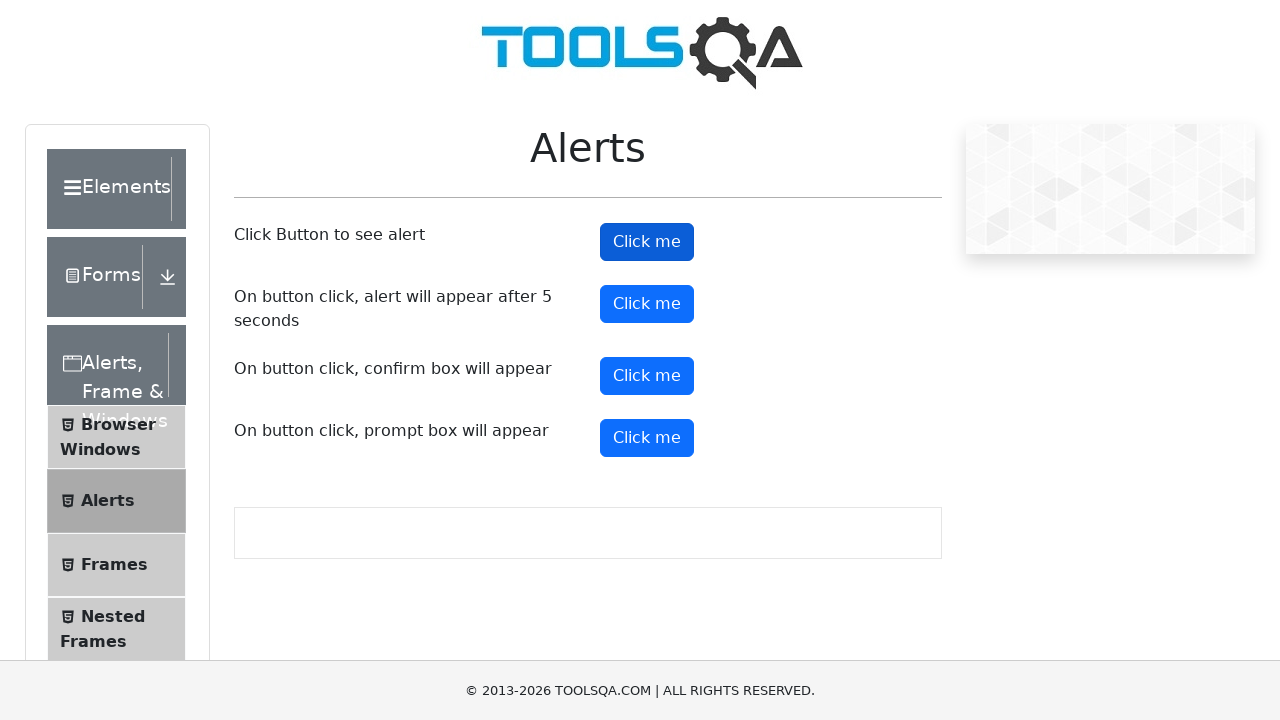